Tests an e-commerce vegetable shopping flow by searching for products containing "ca", adding items to cart (specifically Cashews), and proceeding through checkout to place an order.

Starting URL: https://rahulshettyacademy.com/seleniumPractise/#/

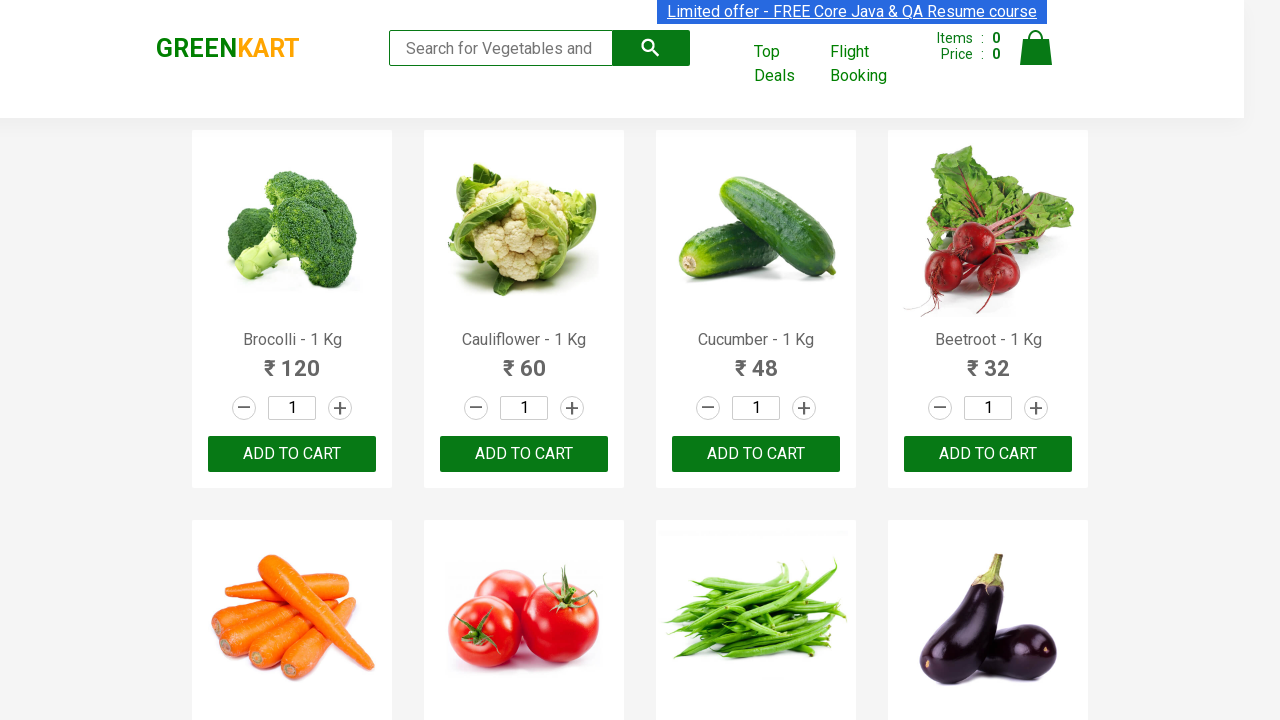

Filled search box with 'ca' to find vegetable products on .search-keyword
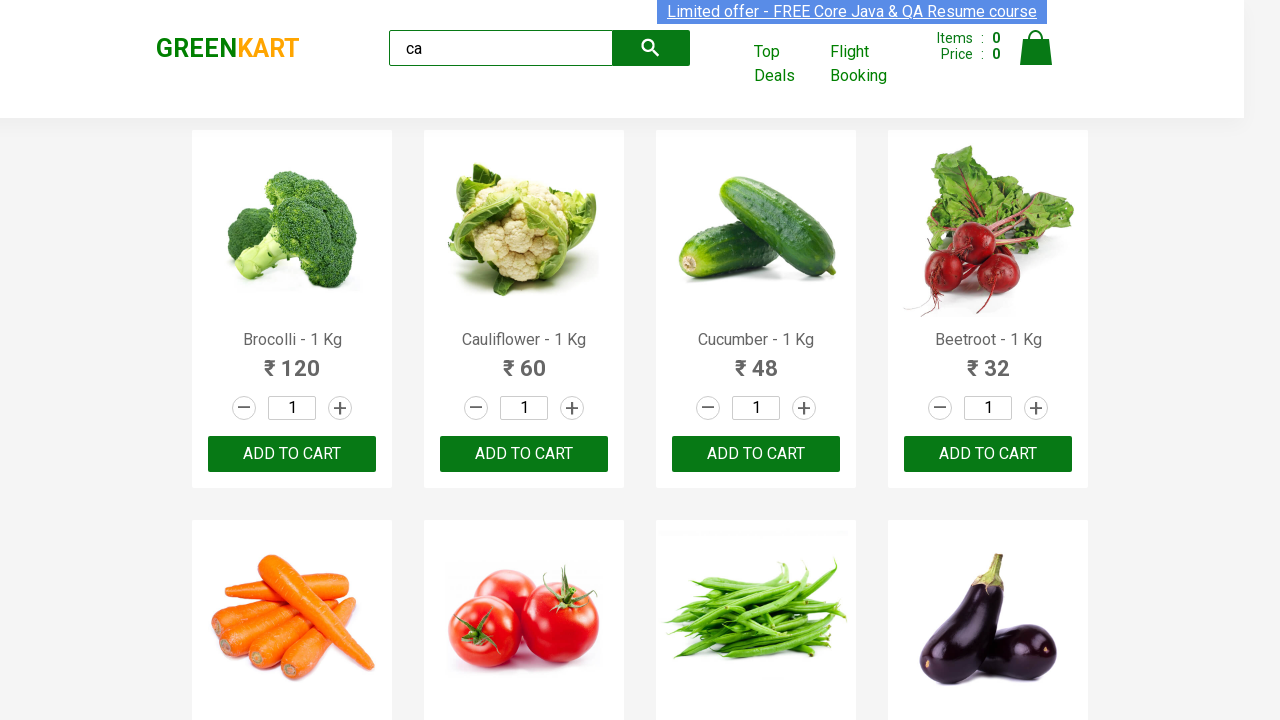

Waited 2 seconds for products to load
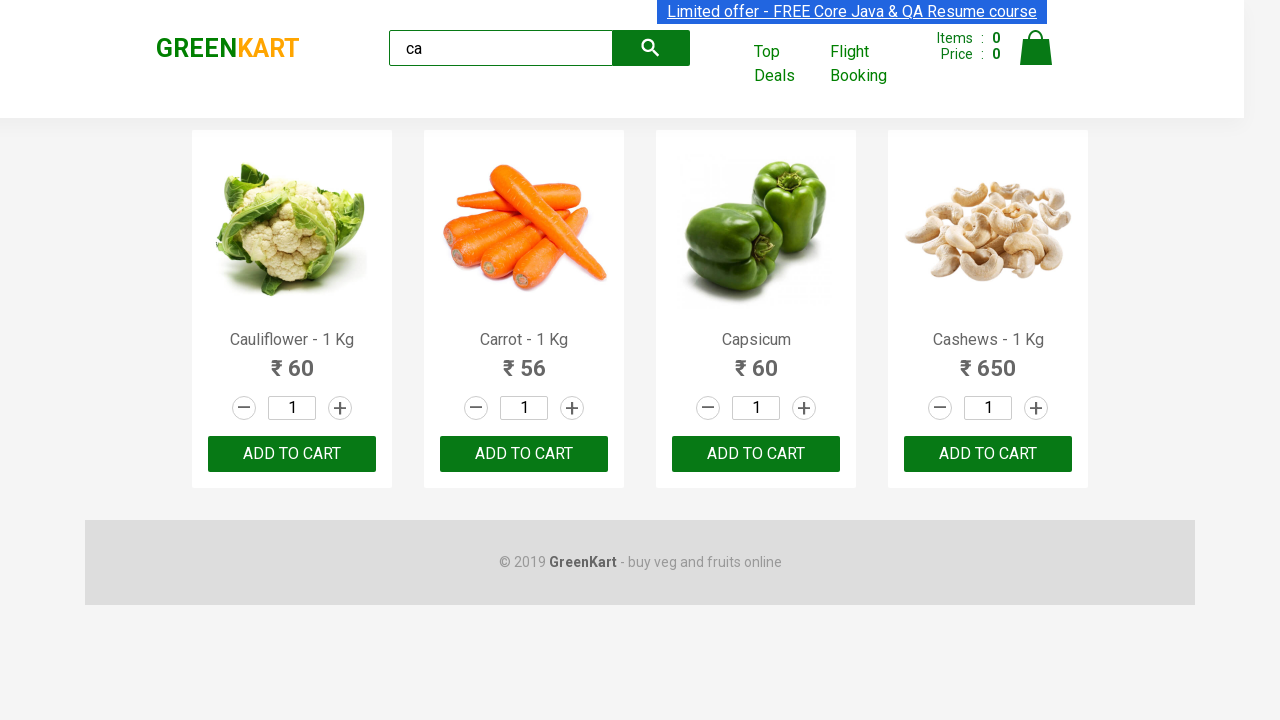

Verified visible products are loaded on the page
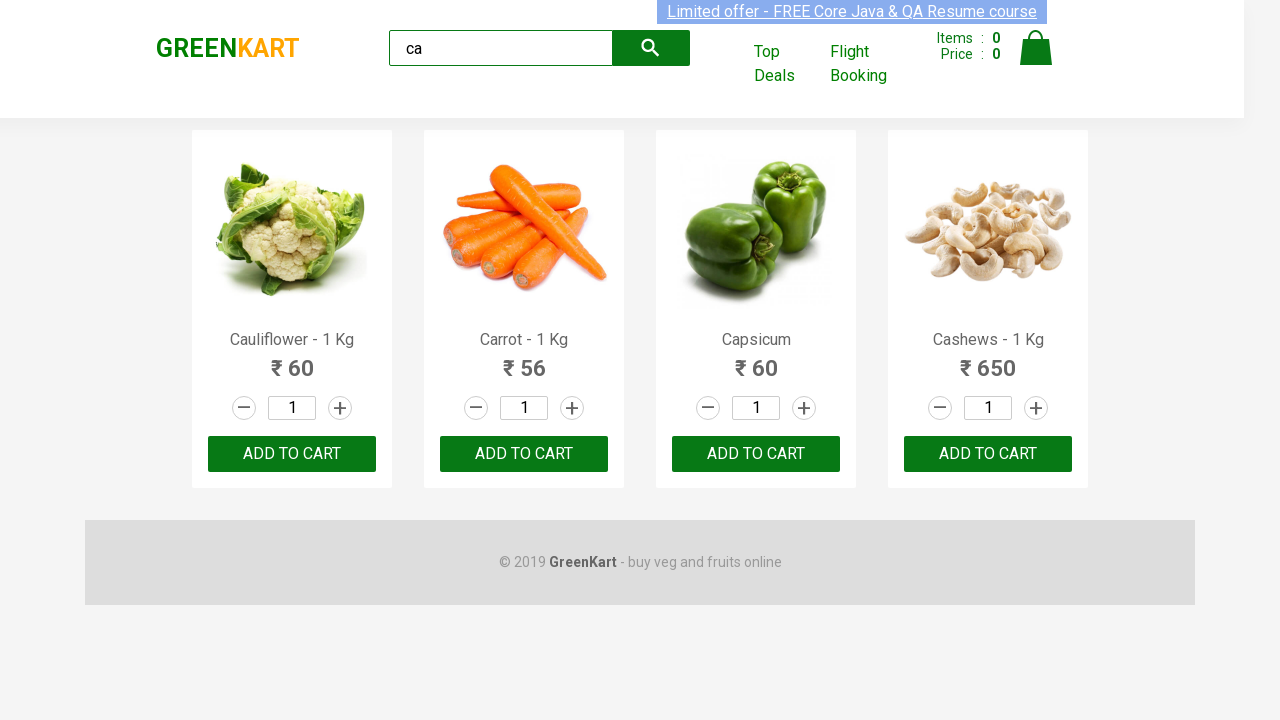

Clicked 'ADD TO CART' button for Cashews product at (988, 454) on .products .product >> nth=3 >> button
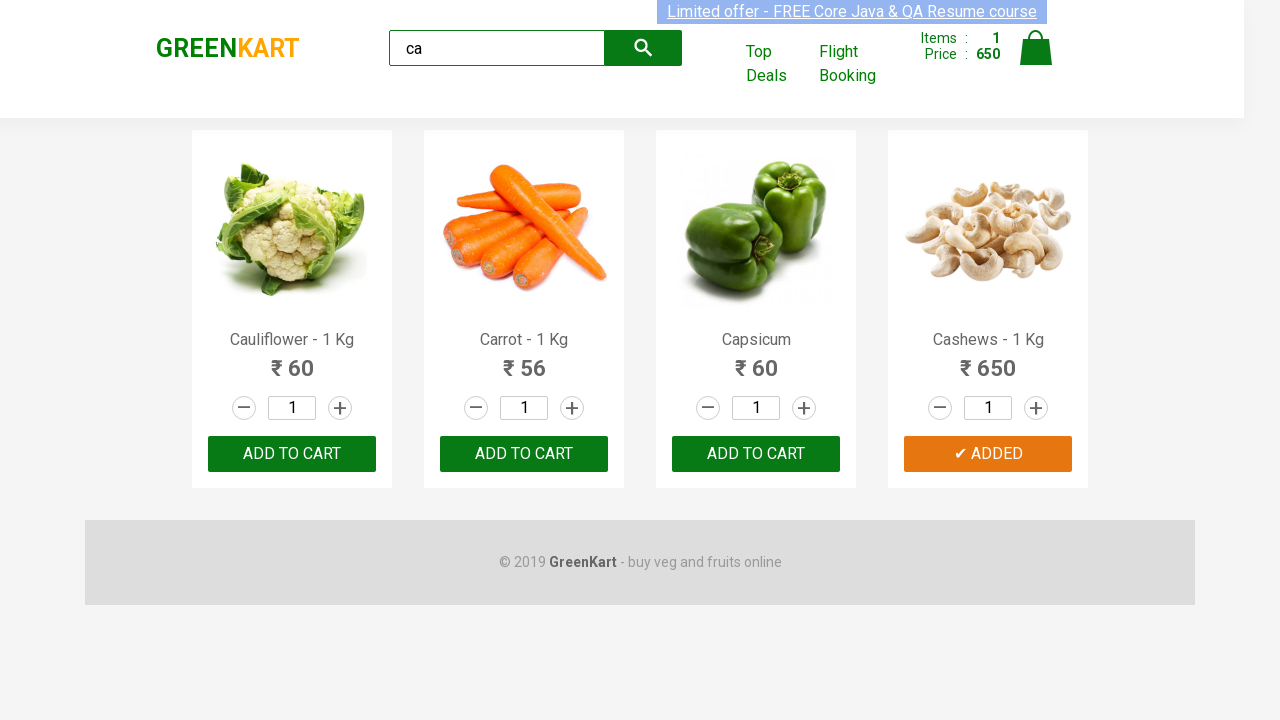

Clicked the shopping cart icon to view cart at (1036, 48) on .cart-icon > img
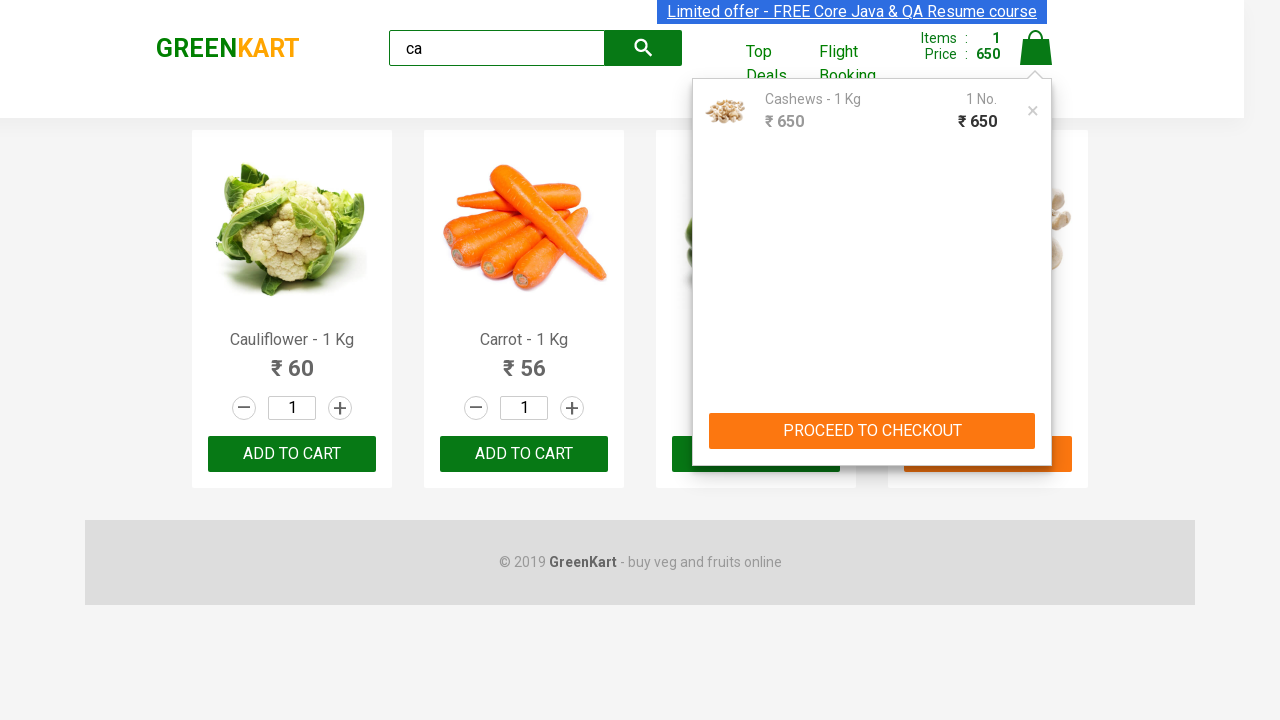

Clicked 'PROCEED TO CHECKOUT' button at (872, 431) on text=PROCEED TO CHECKOUT
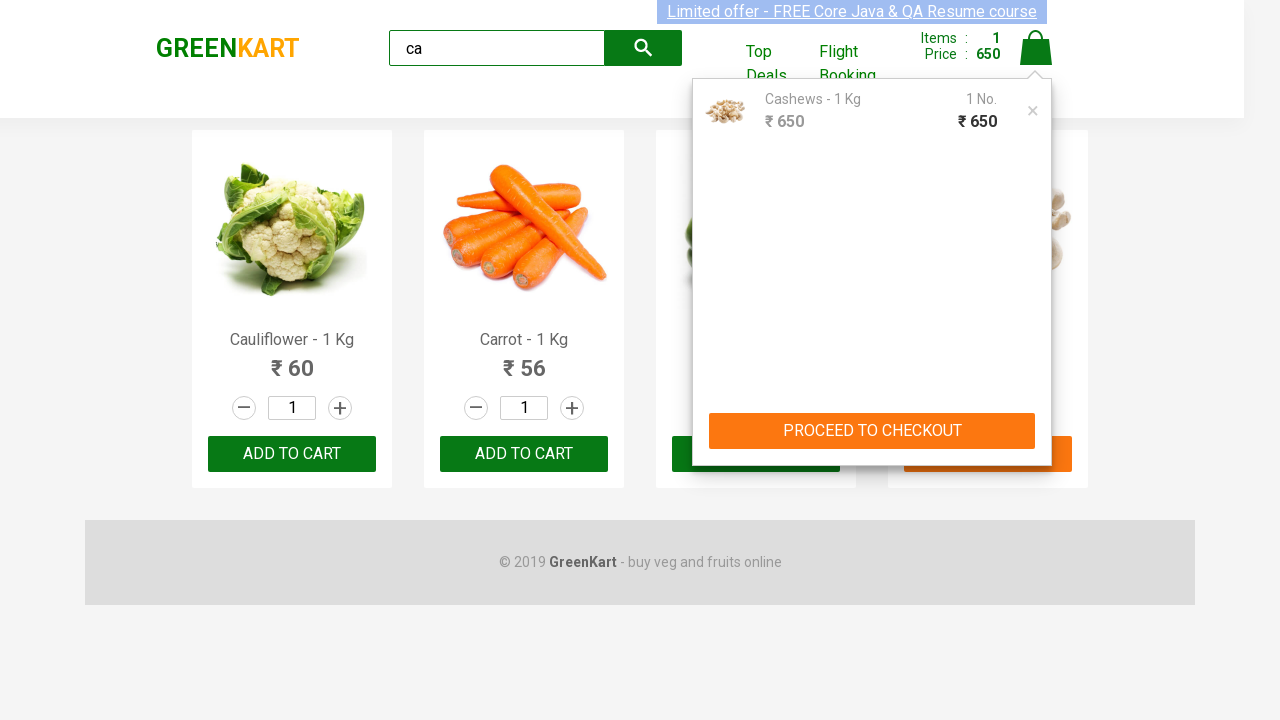

Clicked 'Place Order' button to complete the transaction at (1036, 420) on text=Place Order
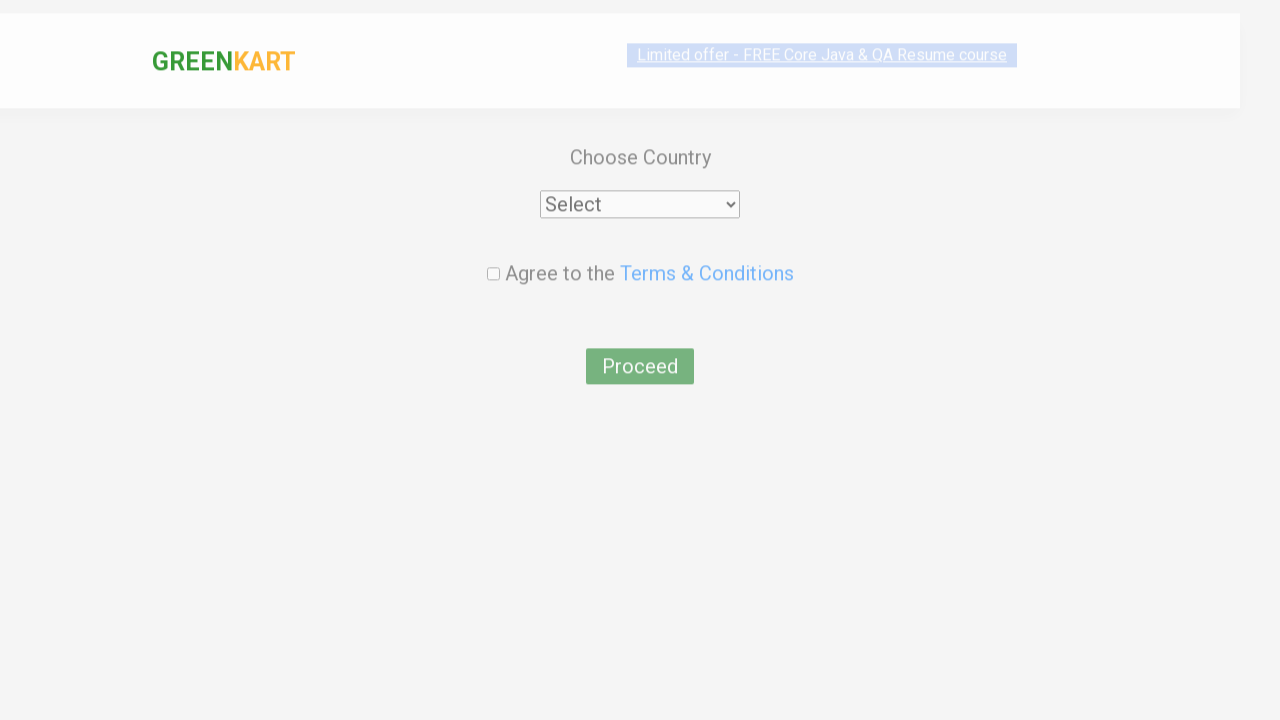

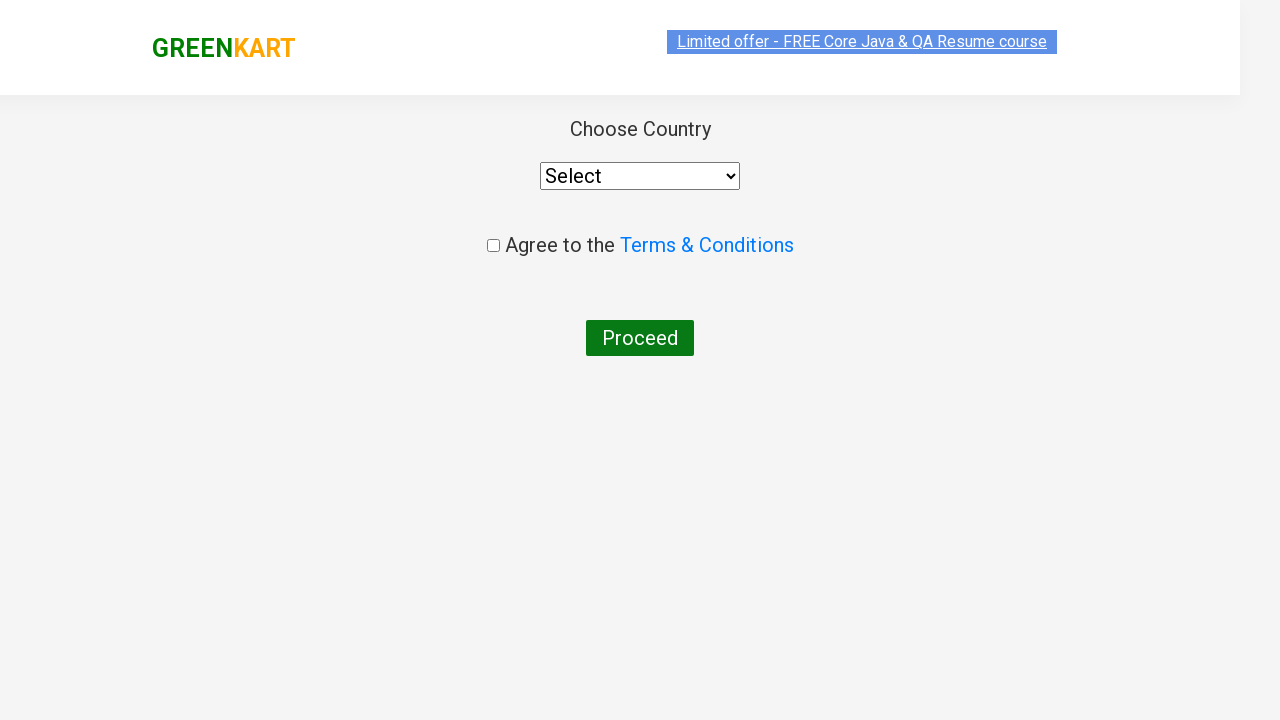